Tests the notification message feature by clicking a "Click here" link and verifying that a success notification message appears.

Starting URL: http://the-internet.herokuapp.com/notification_message_rendered

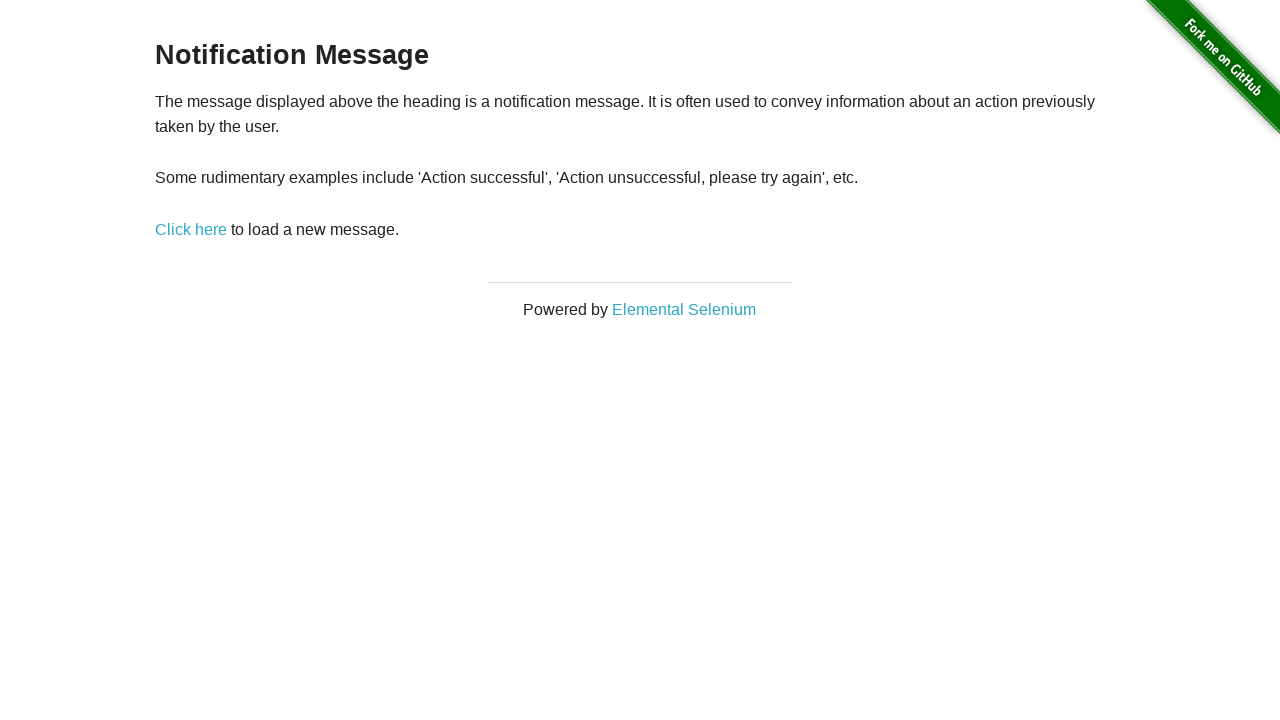

Clicked 'Click here' link to trigger notification message at (191, 229) on a[href='/notification_message']
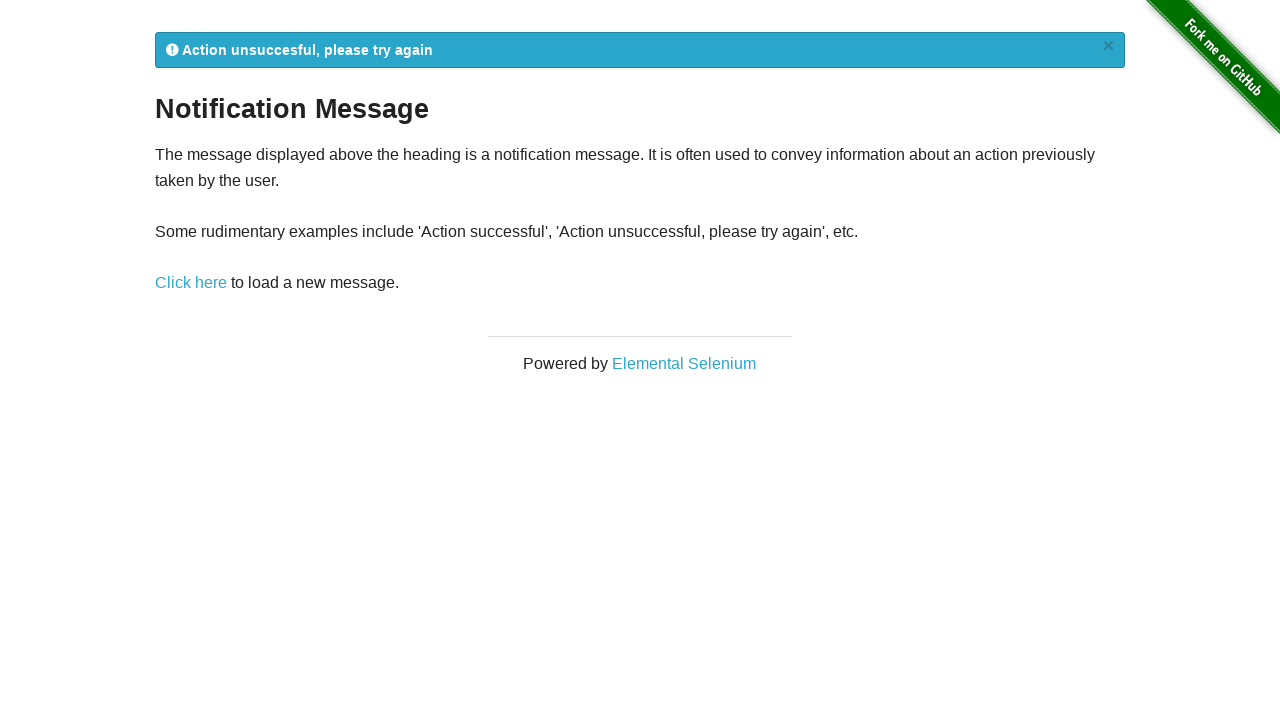

Notification message element appeared on page
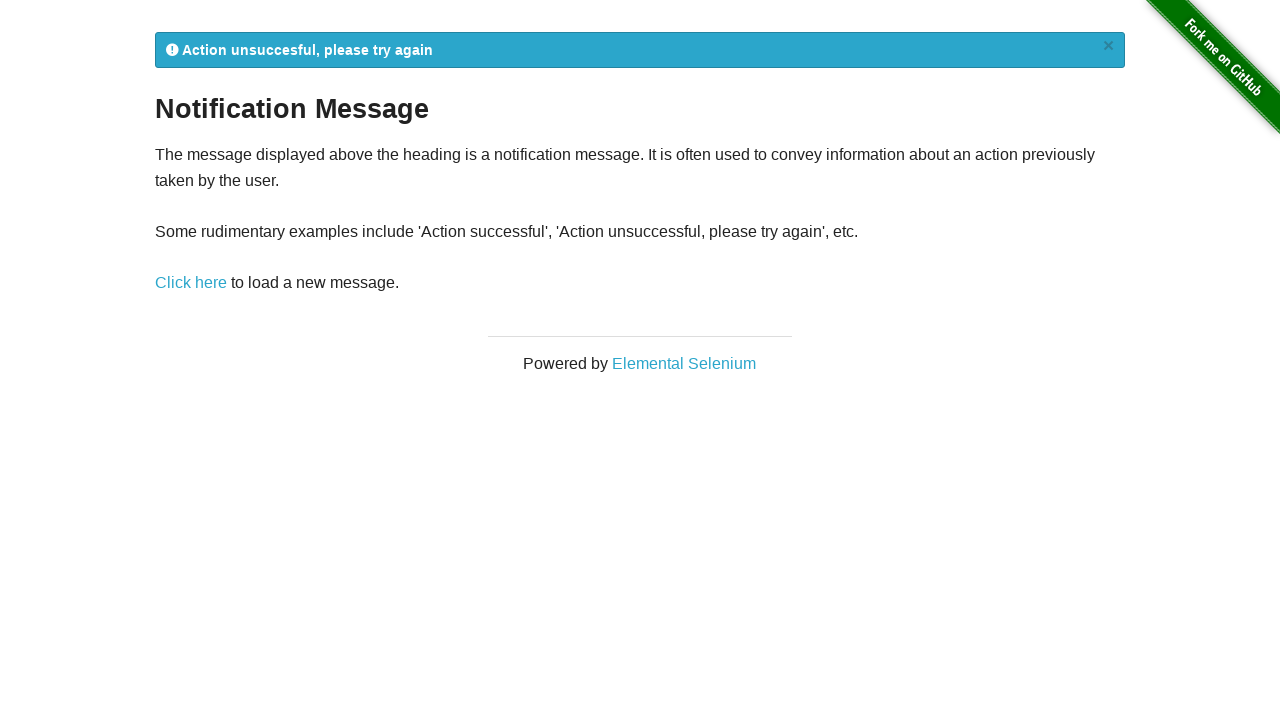

Retrieved notification message text: '
            Action unsuccesful, please try again
            ×
          '
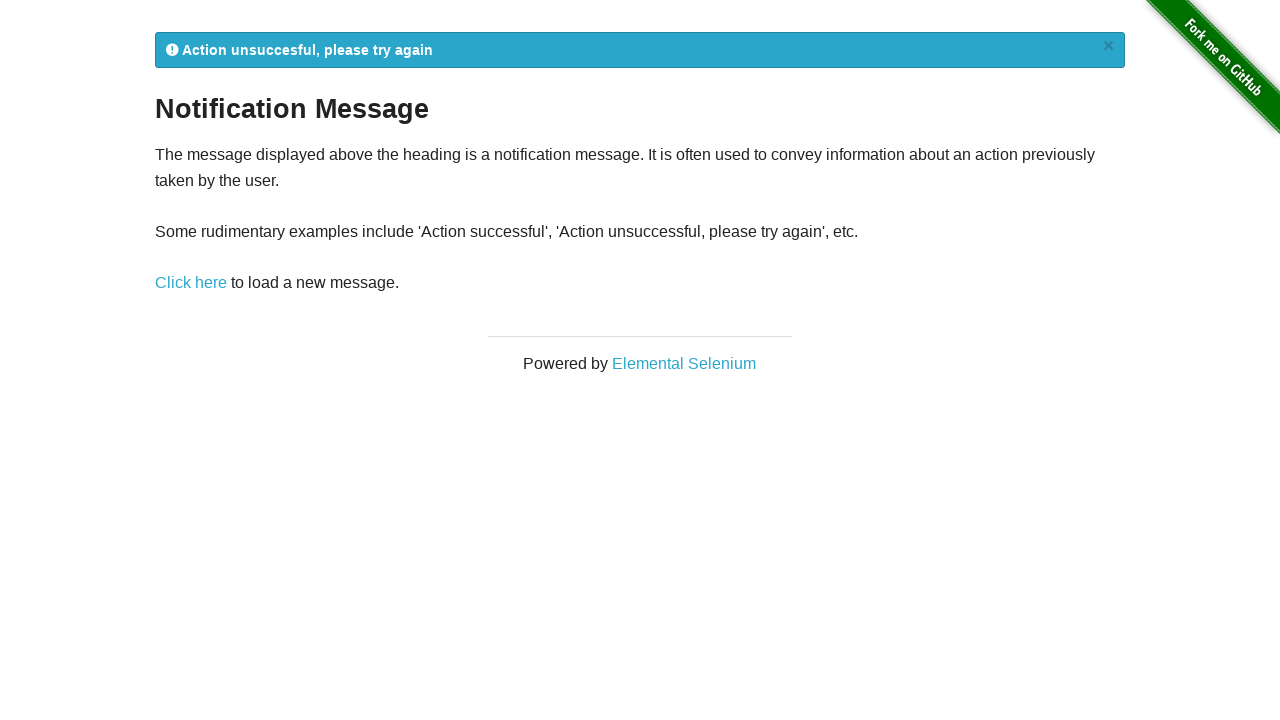

Verified that notification message contains 'Action' text
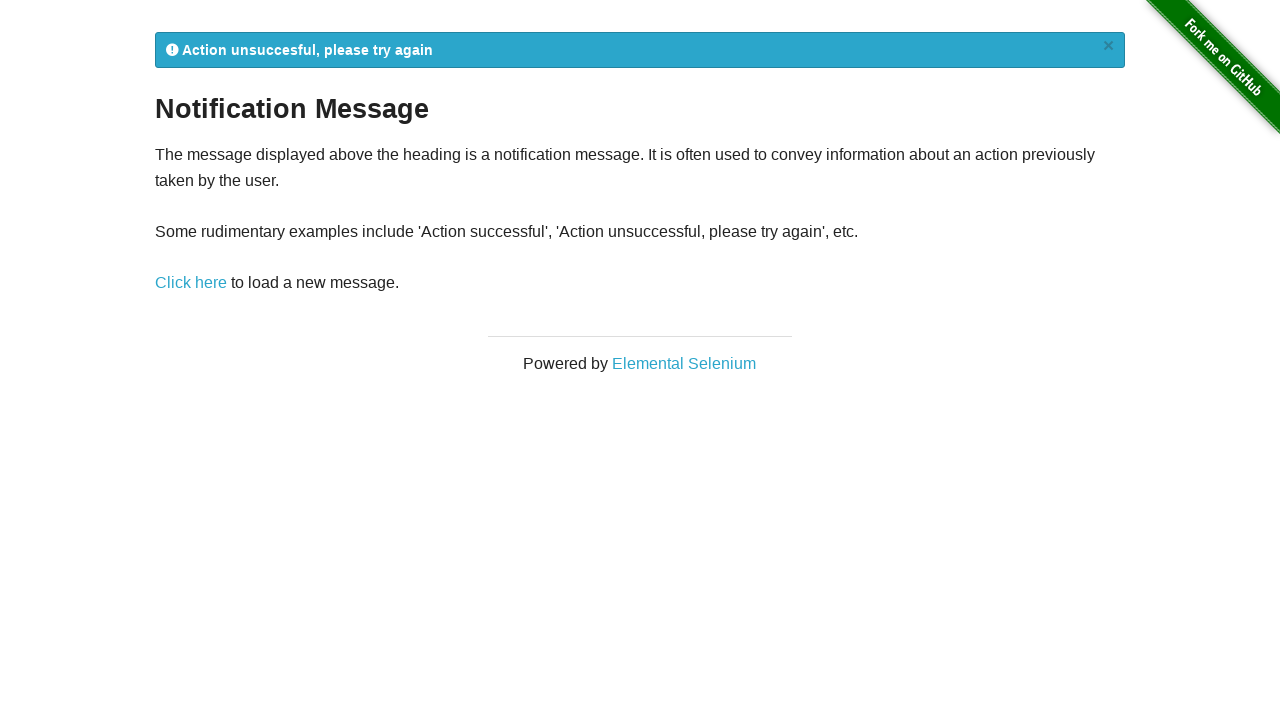

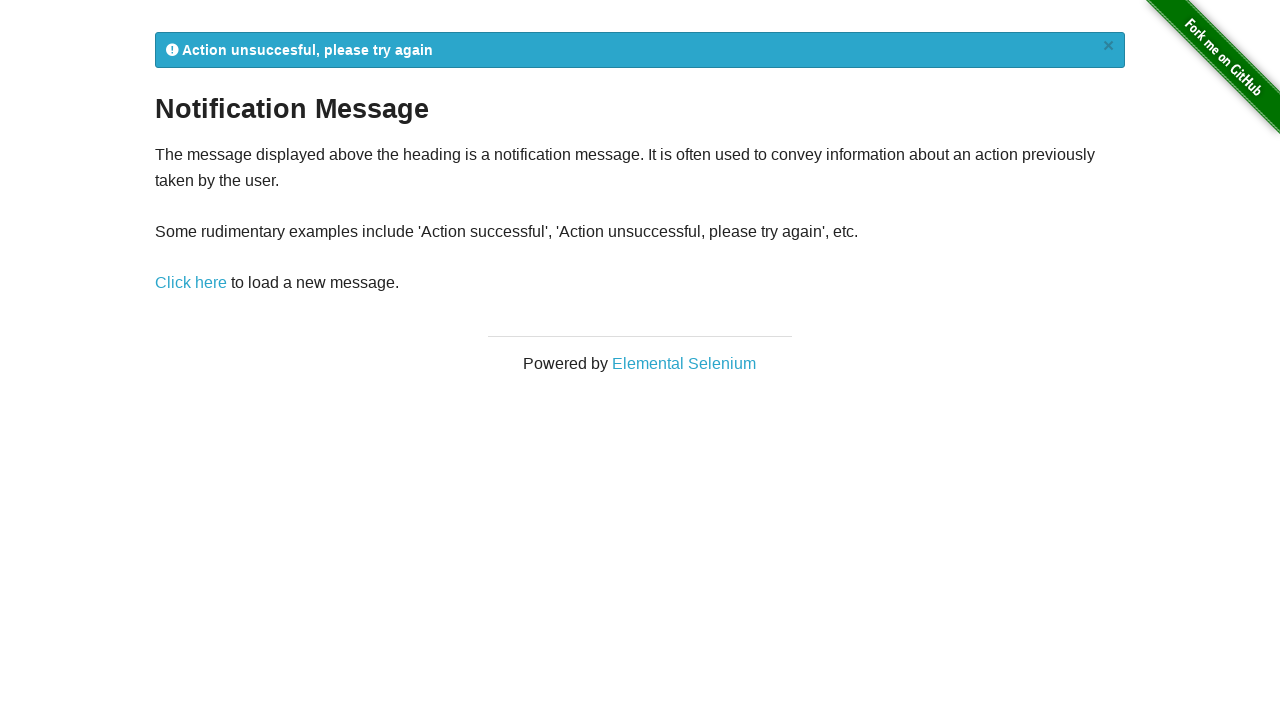